Tests clicking specific hobby checkboxes (first and third) on the Practice Form page, then unchecks all selected checkboxes and verifies none are selected.

Starting URL: https://demoqa.com/

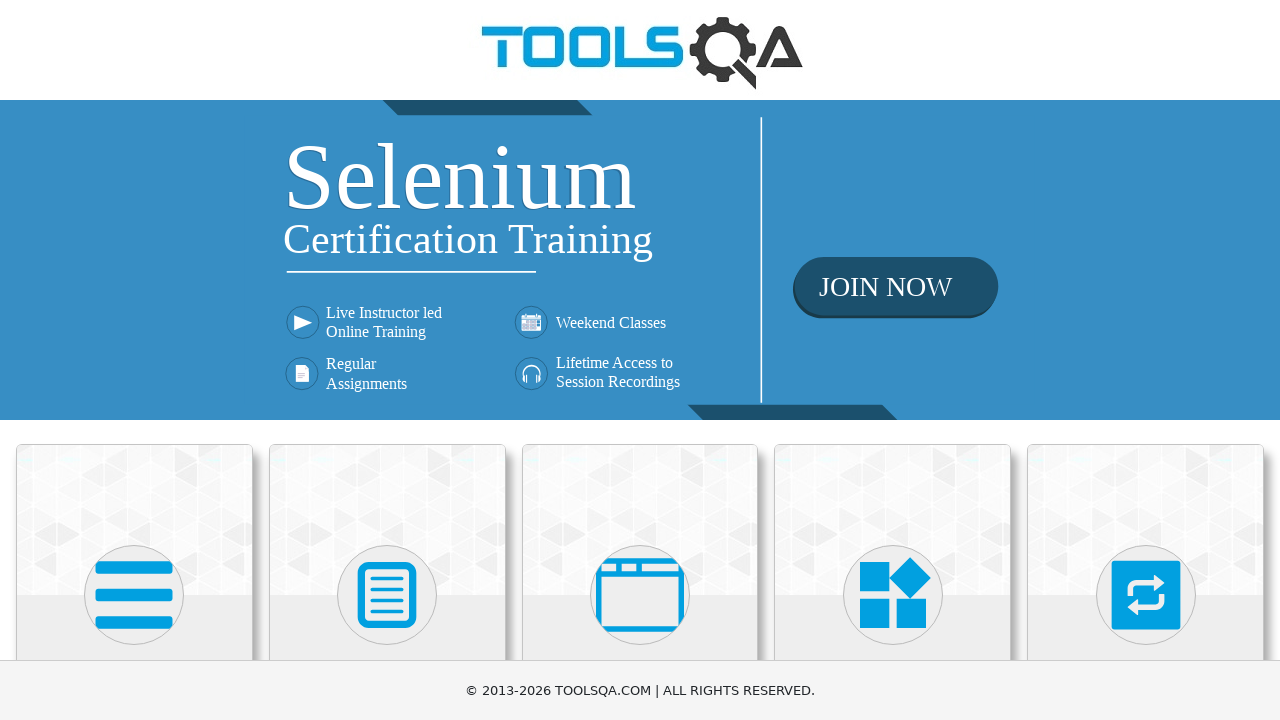

Scrolled down to view Forms section
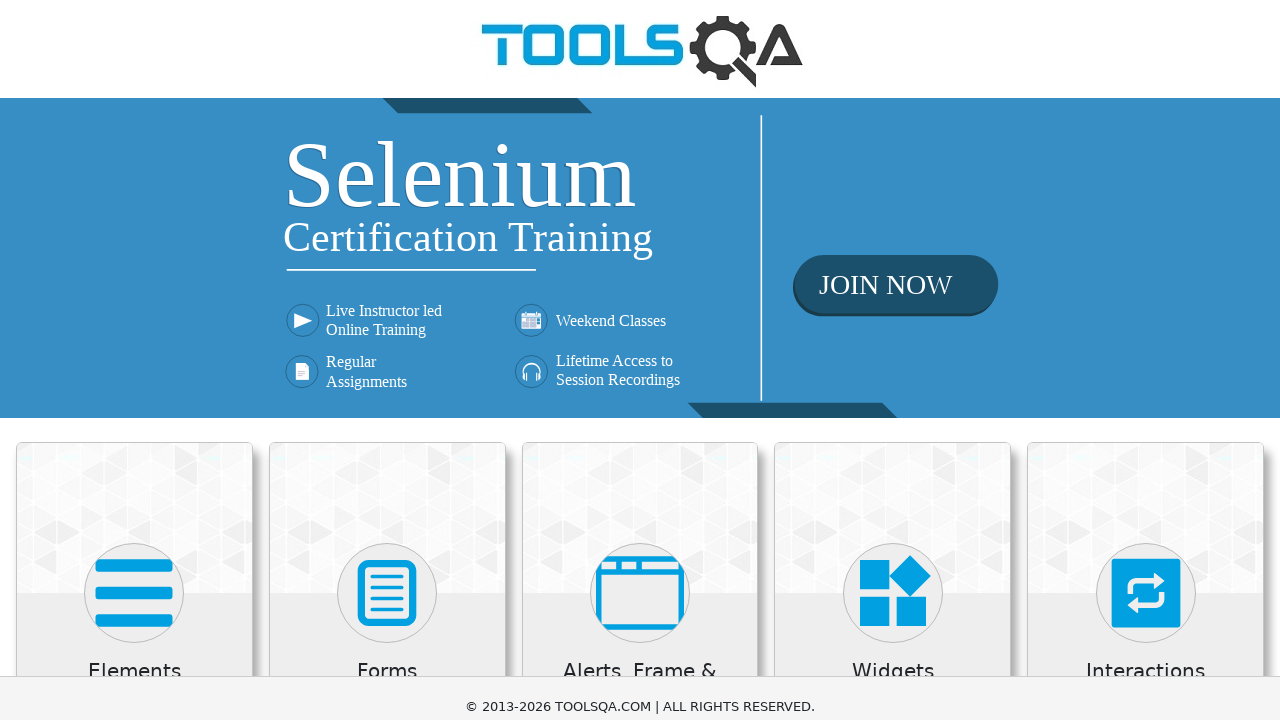

Clicked on Forms section at (387, 173) on xpath=//h5[text()='Forms']
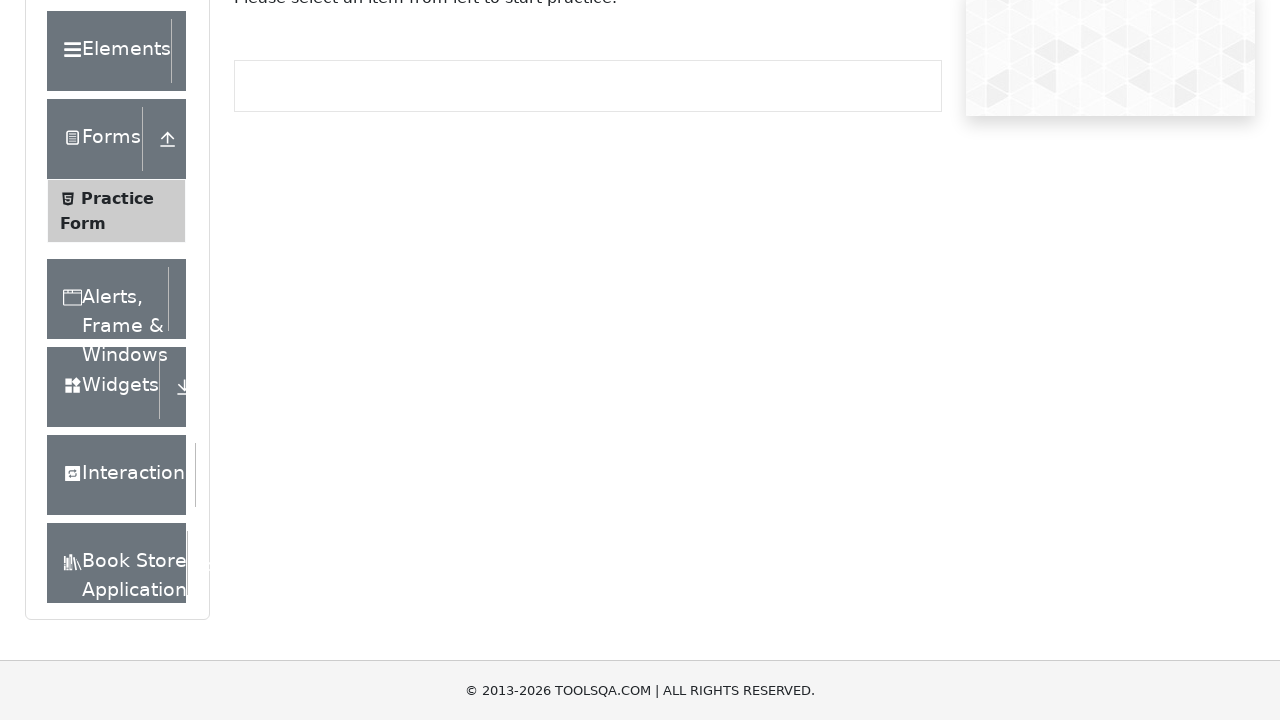

Clicked on Practice Form option at (117, 198) on xpath=//span[text()='Practice Form']
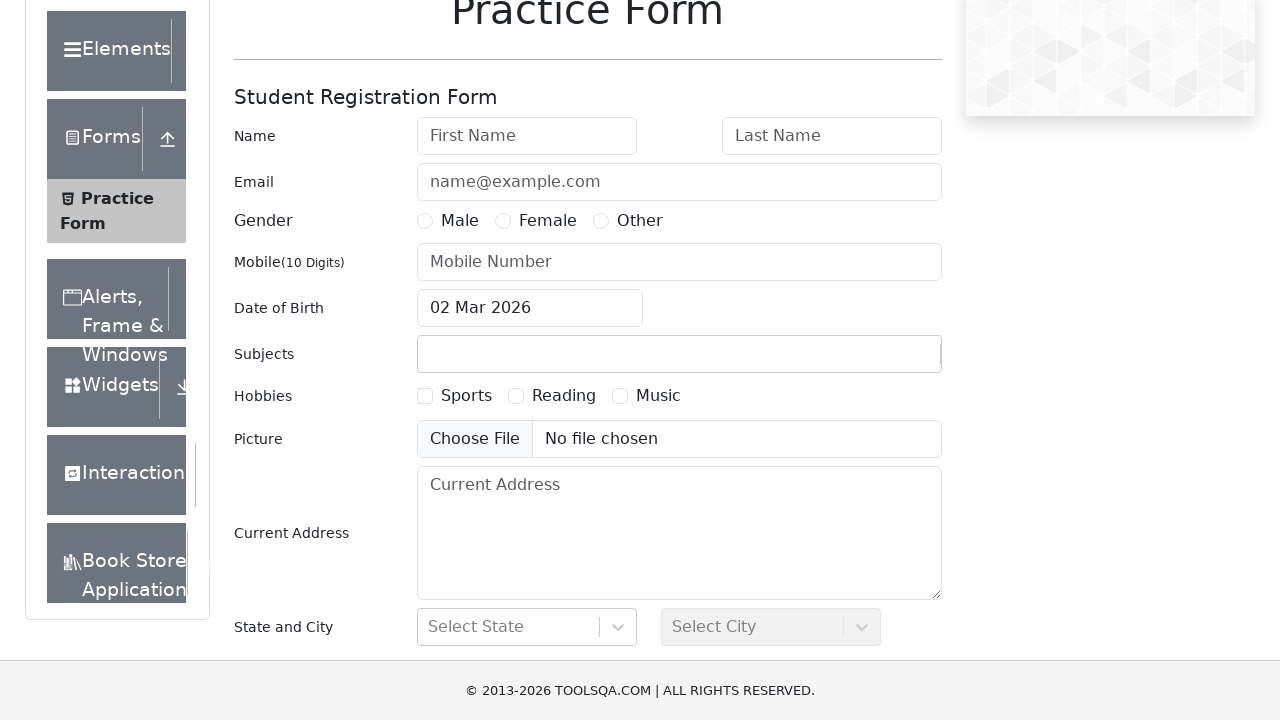

Scrolled to view hobby checkboxes
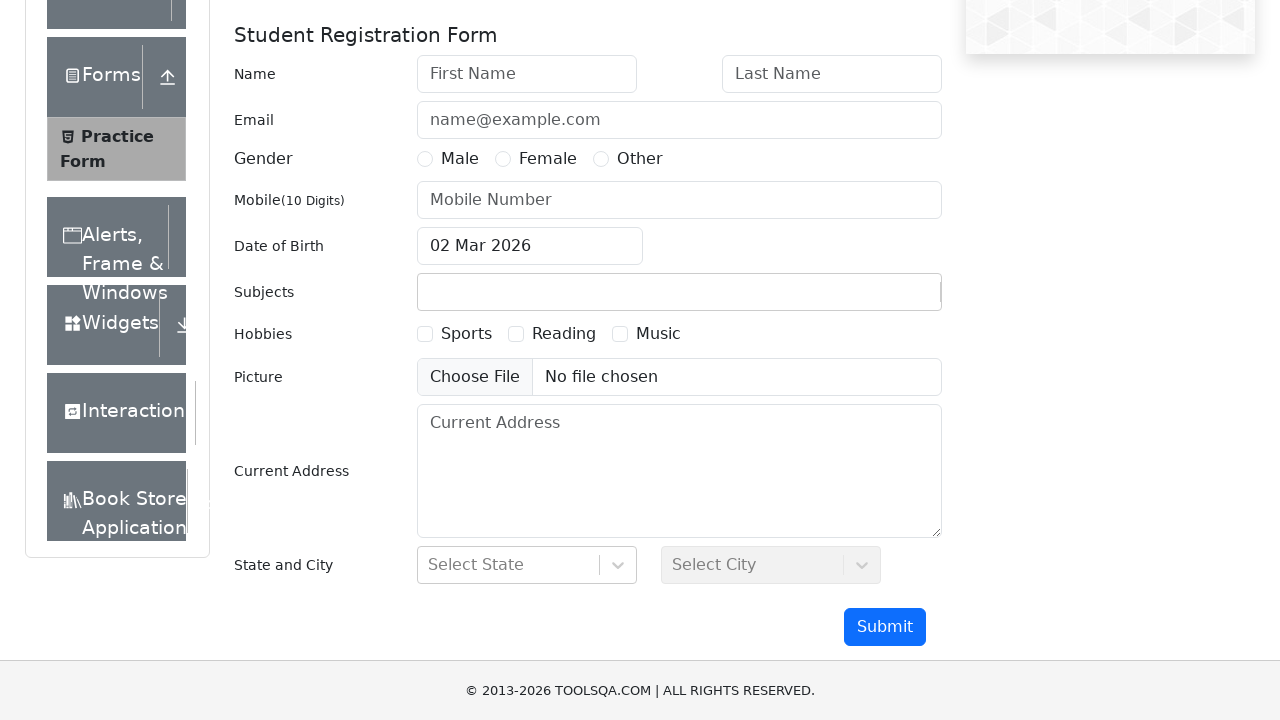

Located 3 hobby checkboxes
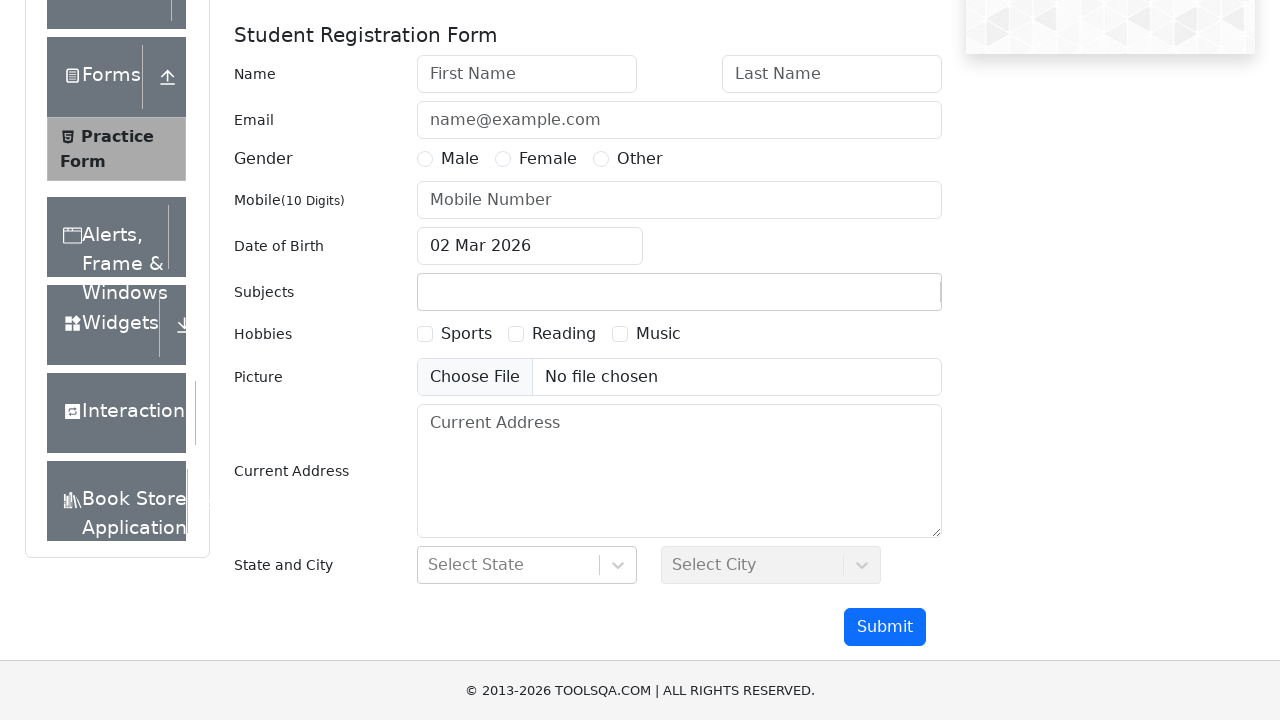

Clicked first hobby checkbox at (454, 334) on //div[label[starts-with(@for, 'hobbies-checkbox')]] >> nth=0
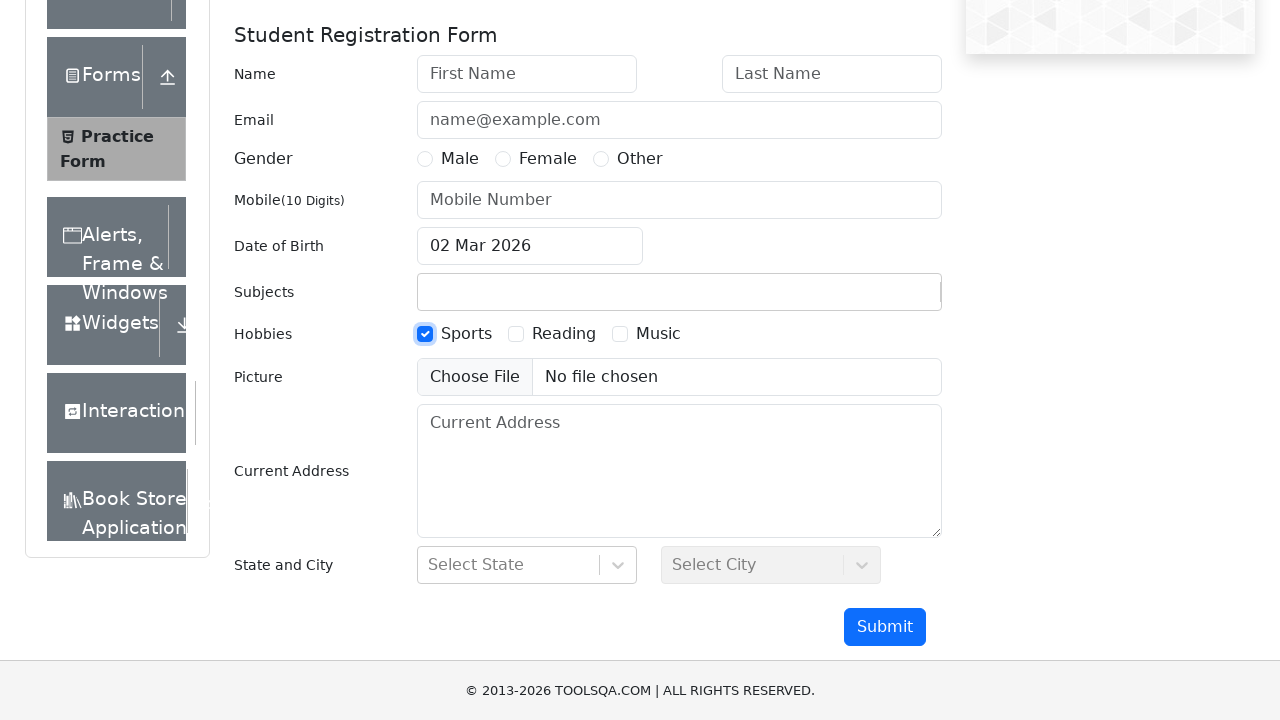

Clicked third hobby checkbox at (646, 334) on //div[label[starts-with(@for, 'hobbies-checkbox')]] >> nth=2
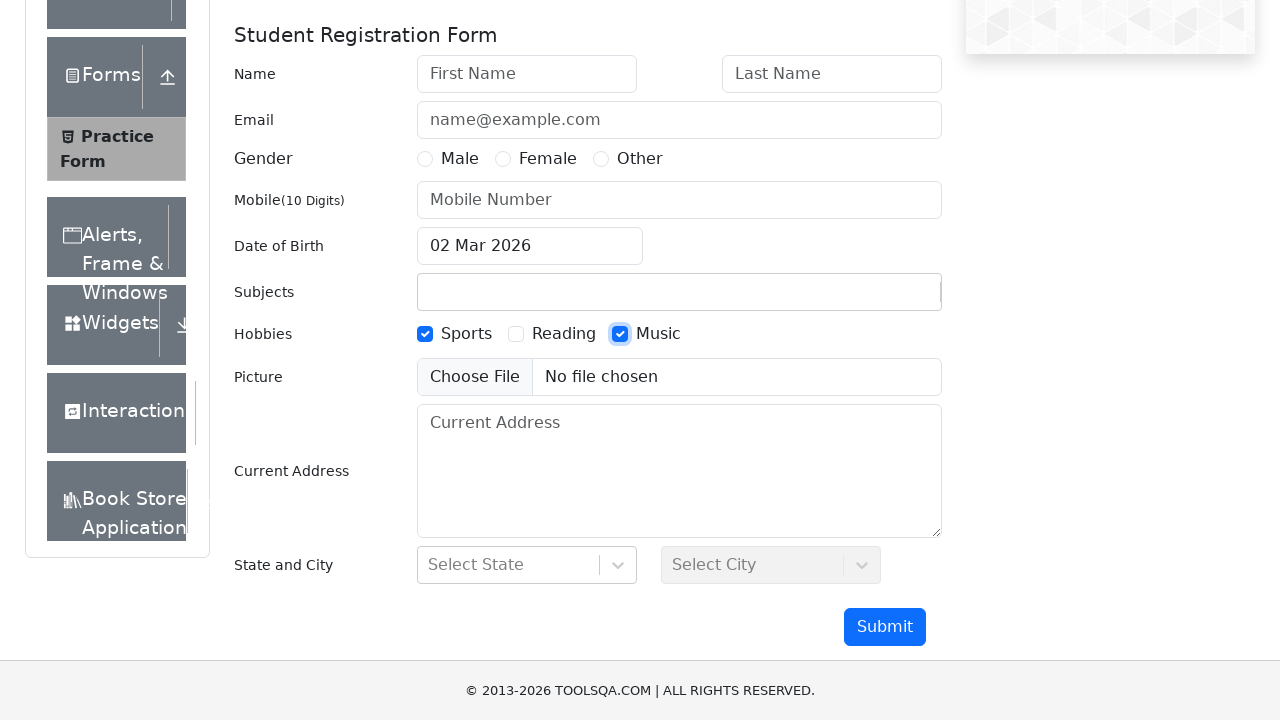

Unchecked hobby checkbox at index 0 at (454, 334) on //div[label[starts-with(@for, 'hobbies-checkbox')]] >> nth=0
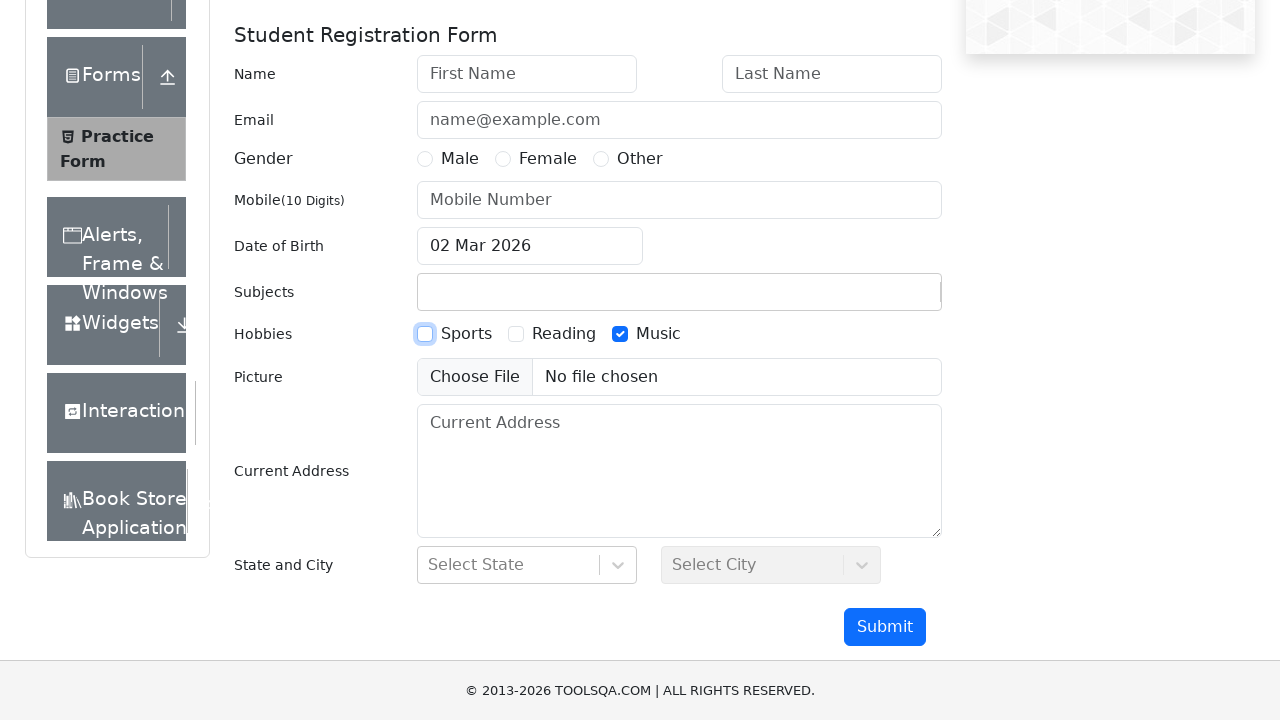

Unchecked hobby checkbox at index 2 at (646, 334) on //div[label[starts-with(@for, 'hobbies-checkbox')]] >> nth=2
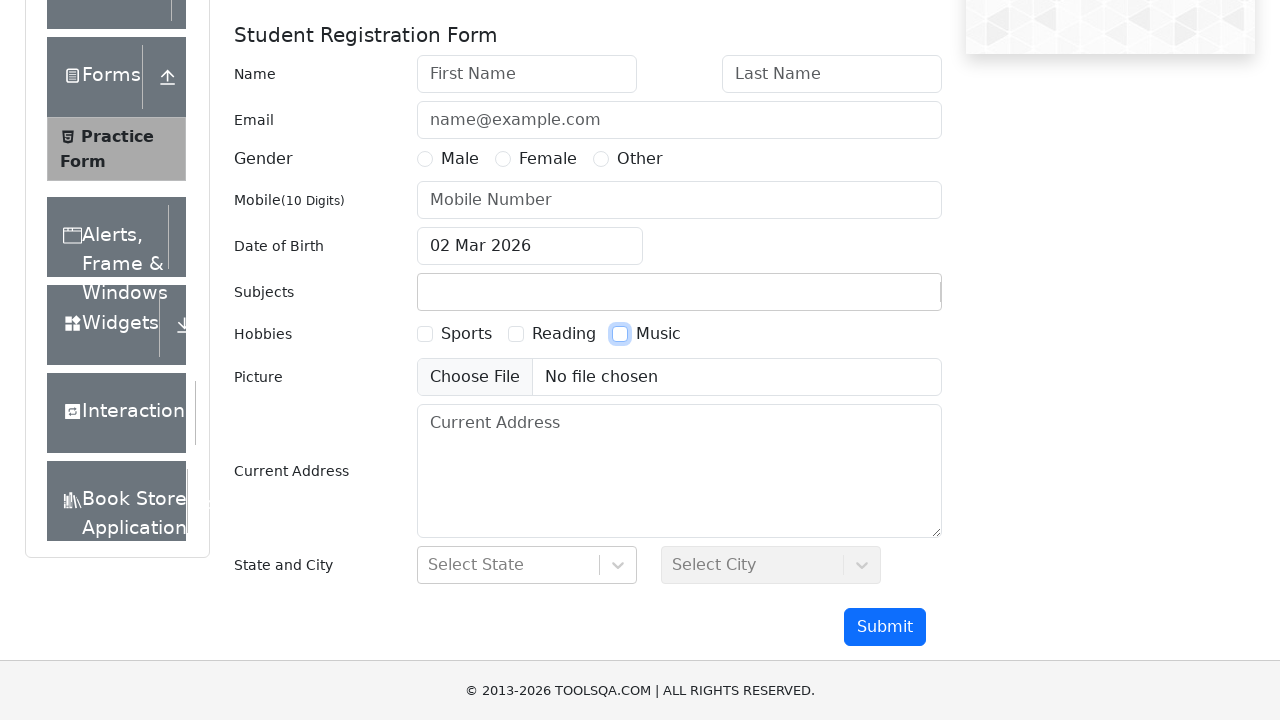

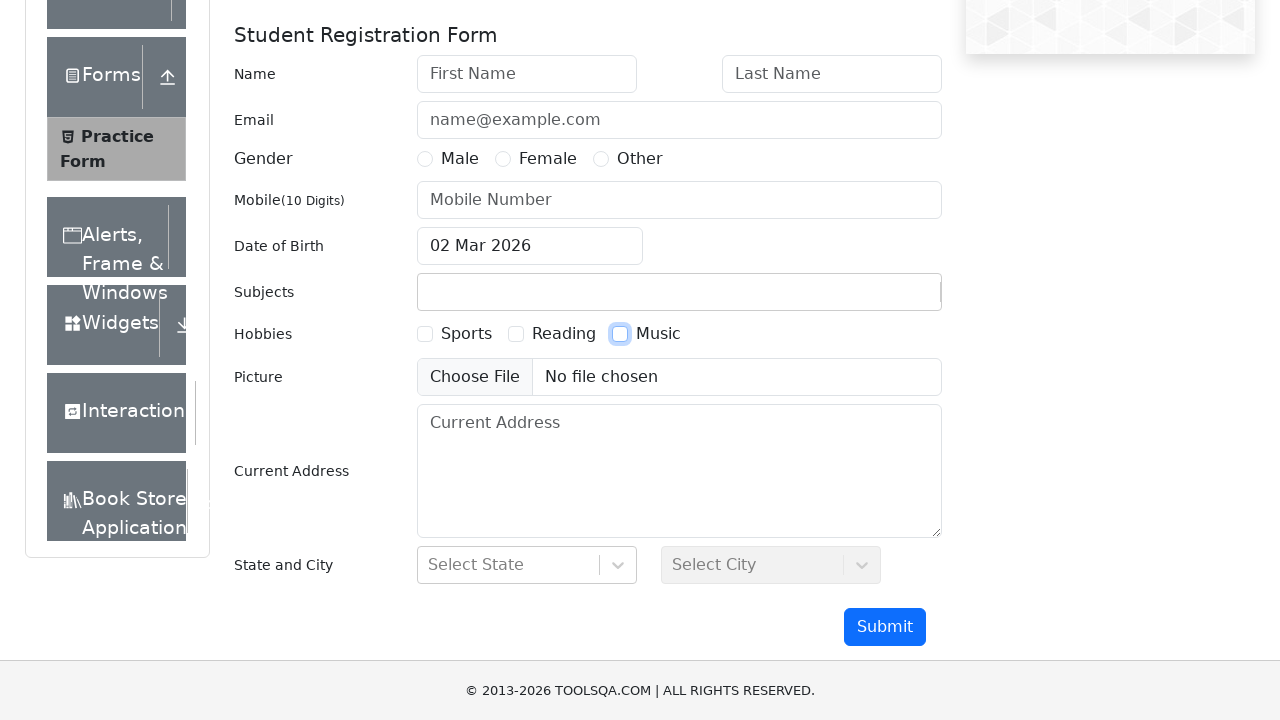